Tests iframe interaction and JavaScript alert handling by switching to an iframe, clicking a button that triggers a confirm dialog, and accepting the alert.

Starting URL: https://www.w3schools.com/js/tryit.asp?filename=tryjs_confirm

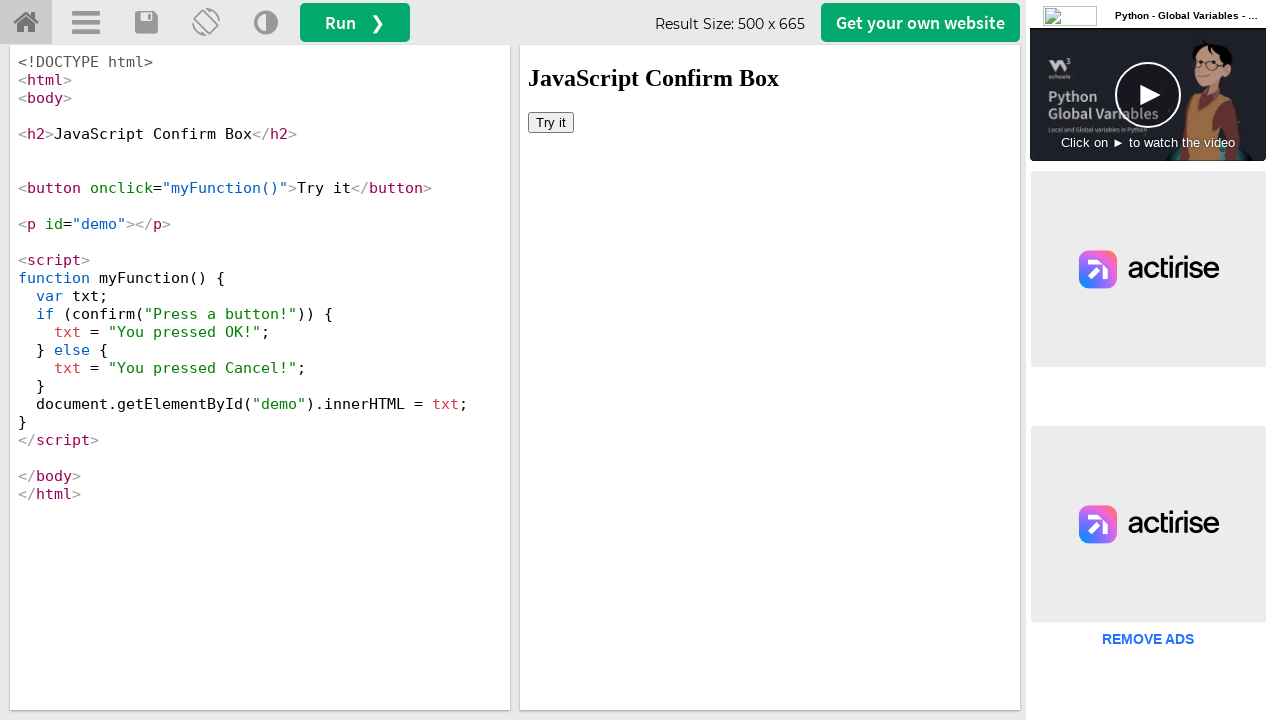

Located iframe with ID 'iframeResult'
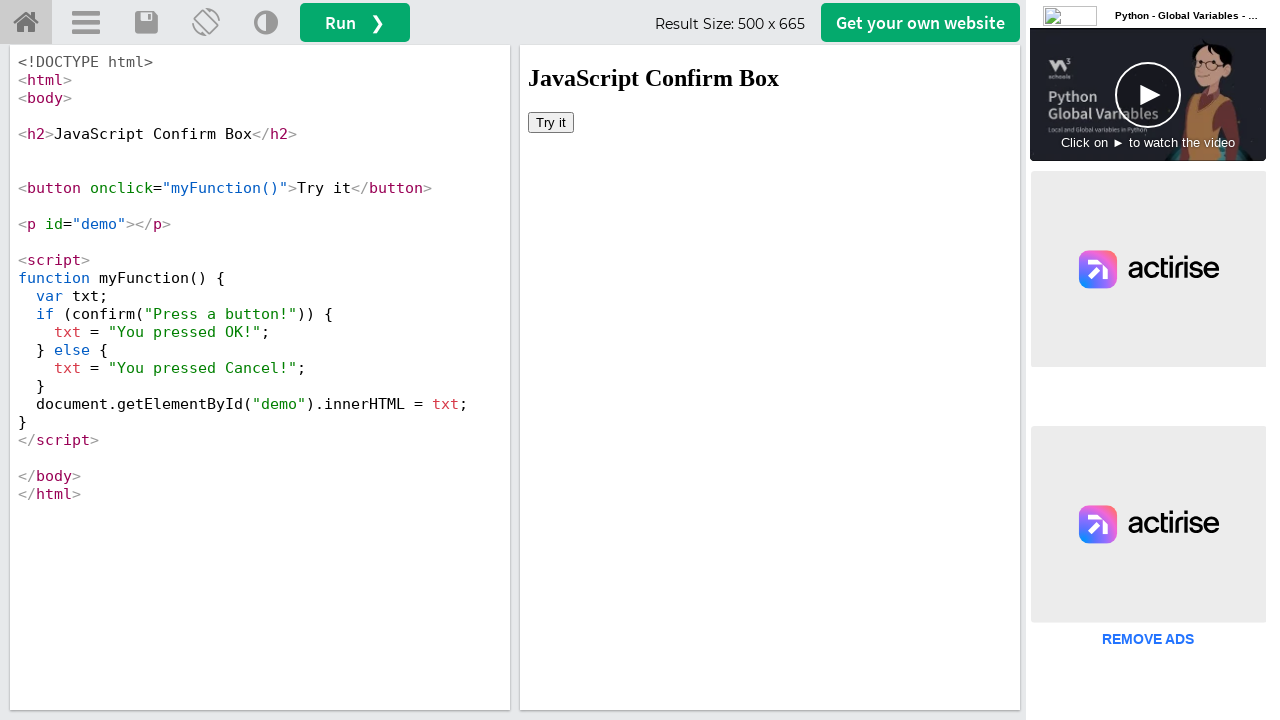

Clicked button that triggers confirm dialog at (551, 122) on #iframeResult >> internal:control=enter-frame >> xpath=//button[@onclick='myFunc
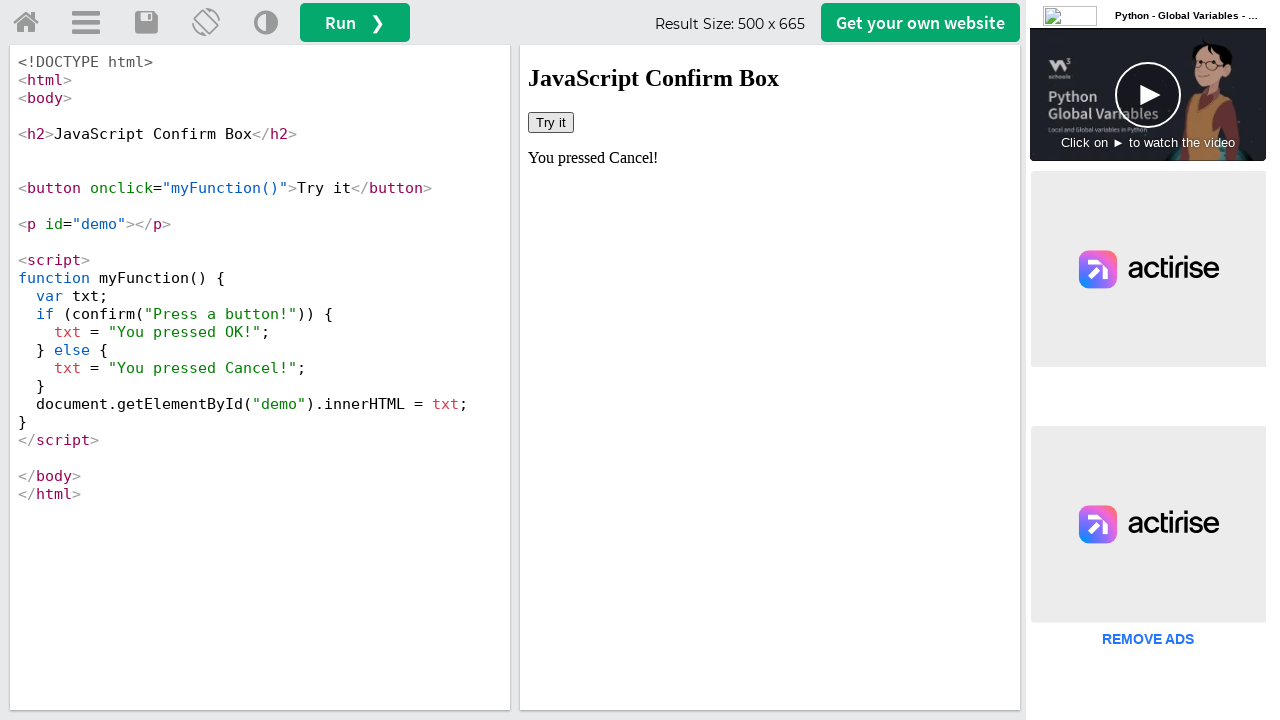

Set up dialog handler to accept any dialogs
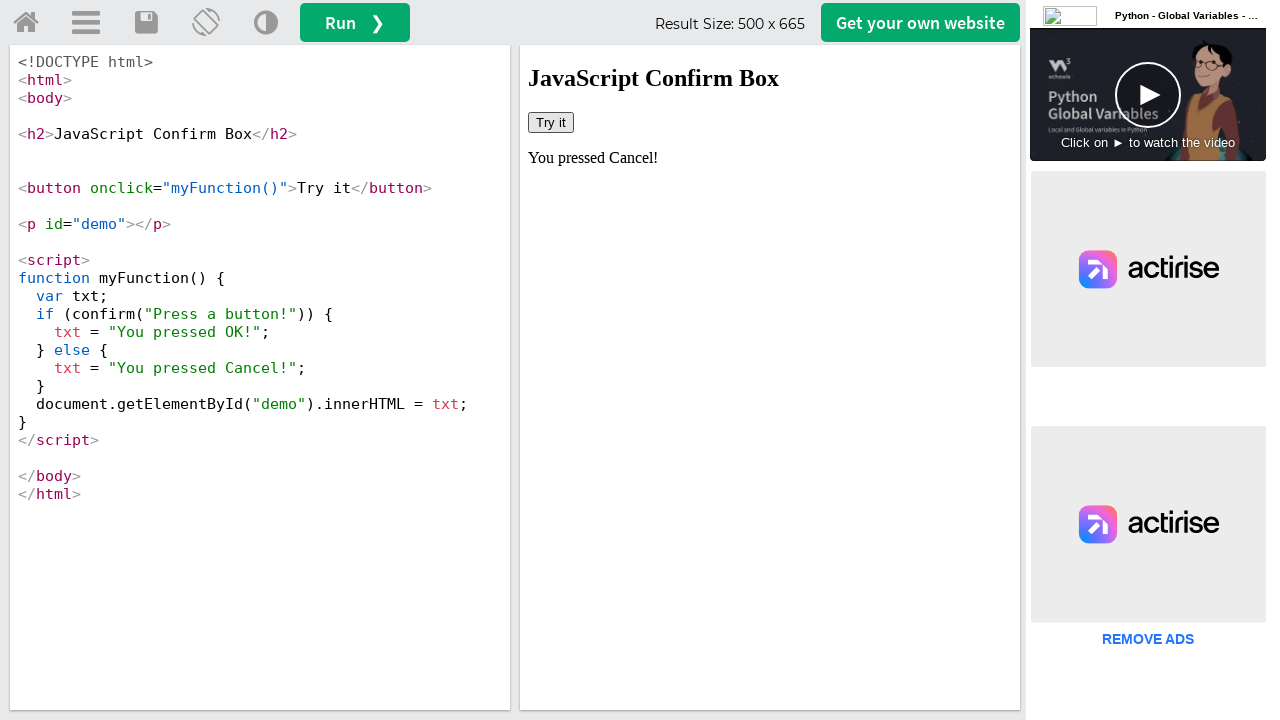

Set up one-time dialog handler to accept the next dialog
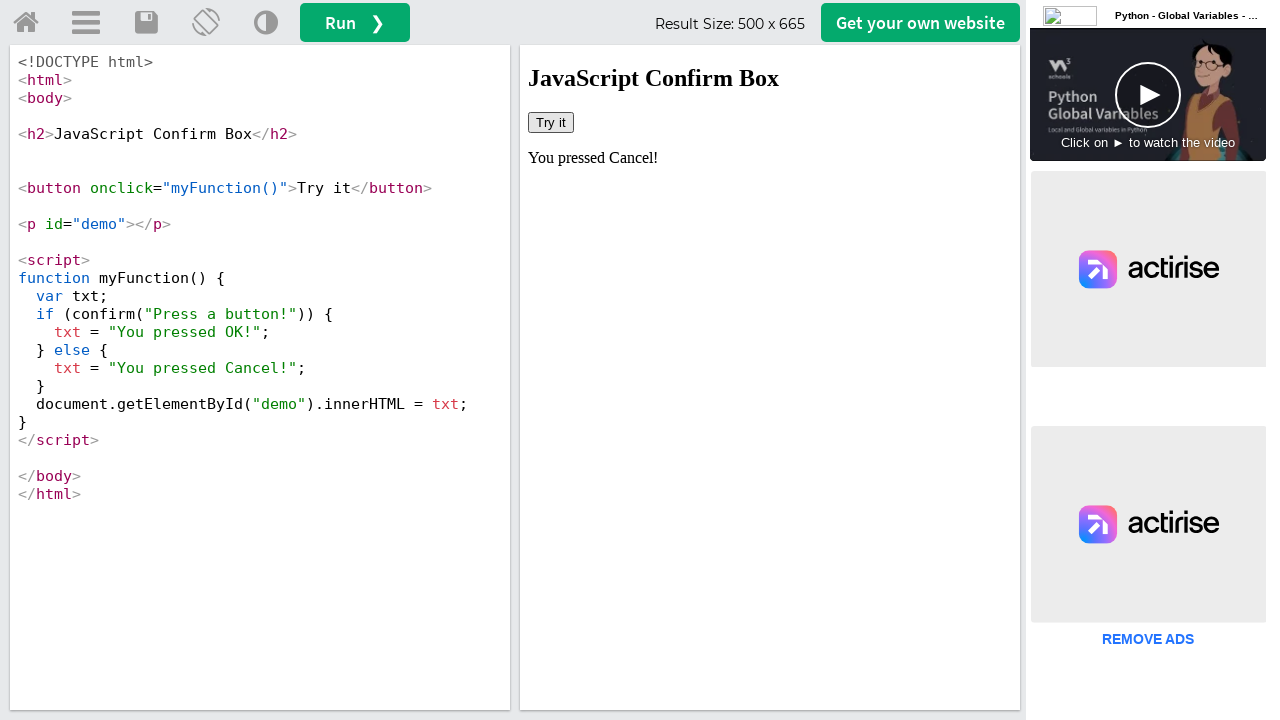

Clicked button again to trigger confirm dialog and accepted it at (551, 122) on #iframeResult >> internal:control=enter-frame >> xpath=//button[@onclick='myFunc
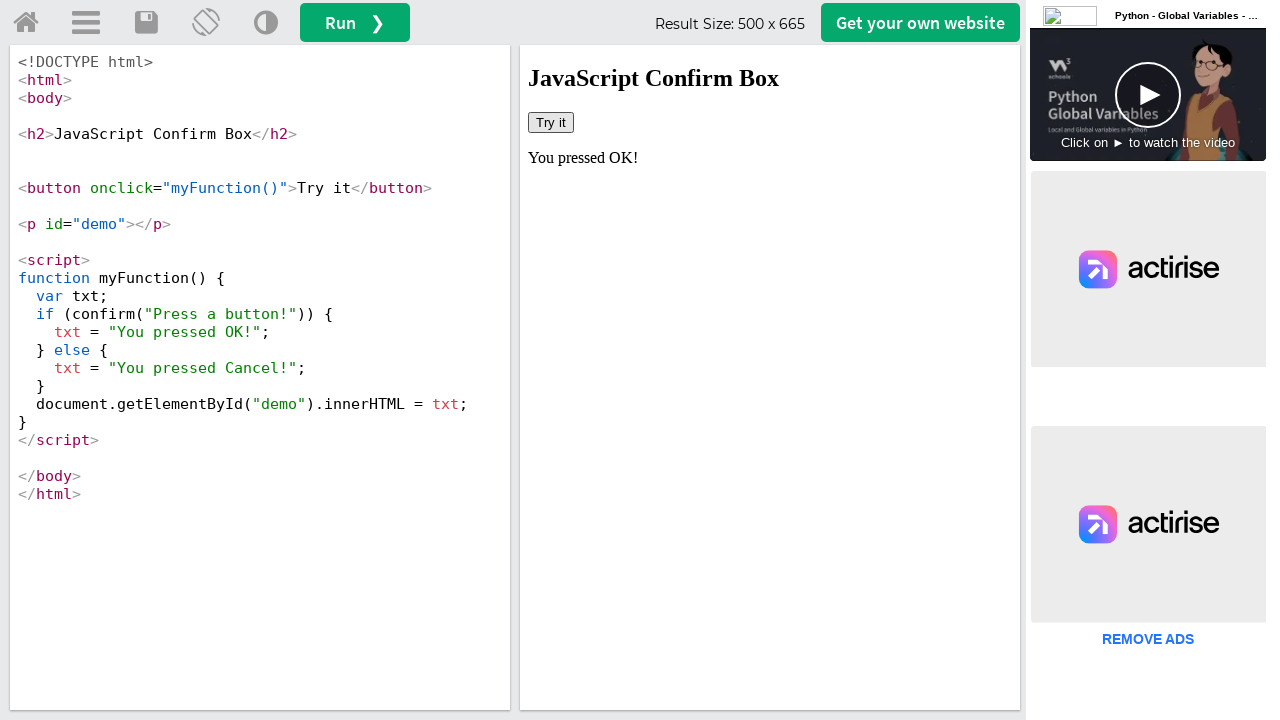

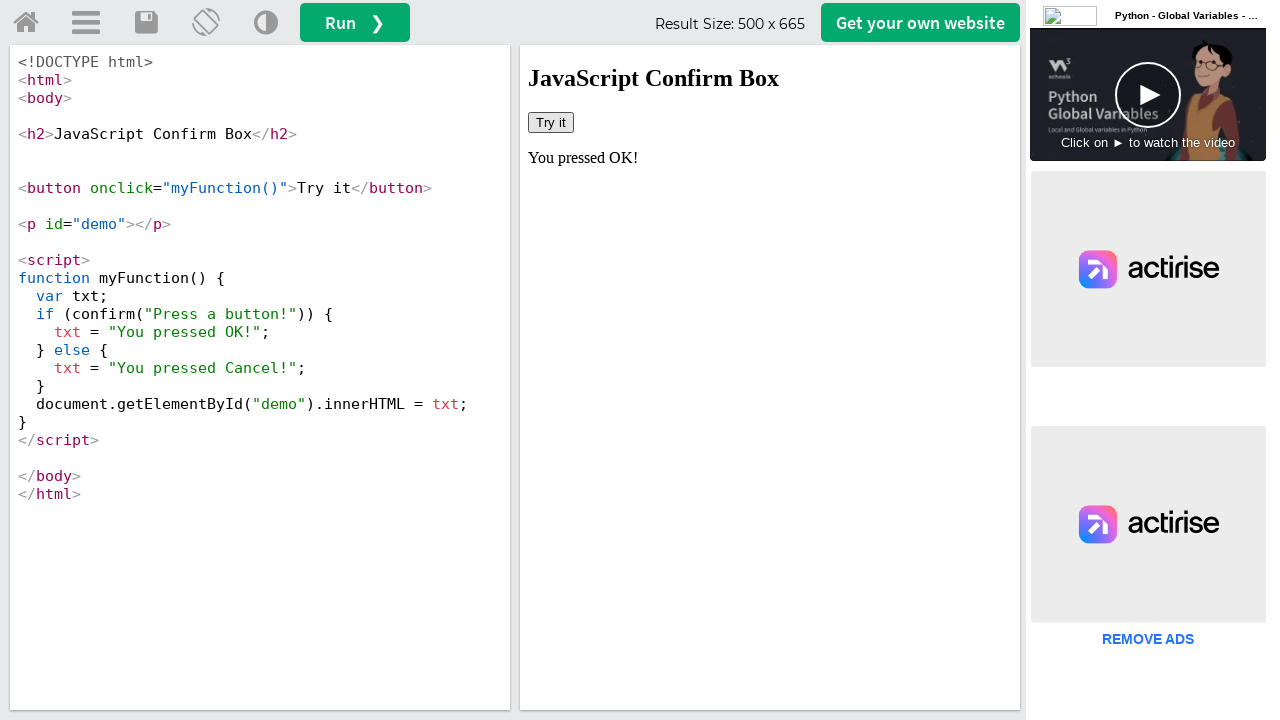